Tests drag and drop functionality on jQuery UI demo page by dragging an element into a droppable area within an iframe, then navigating to the Accept demo

Starting URL: https://jqueryui.com/droppable/

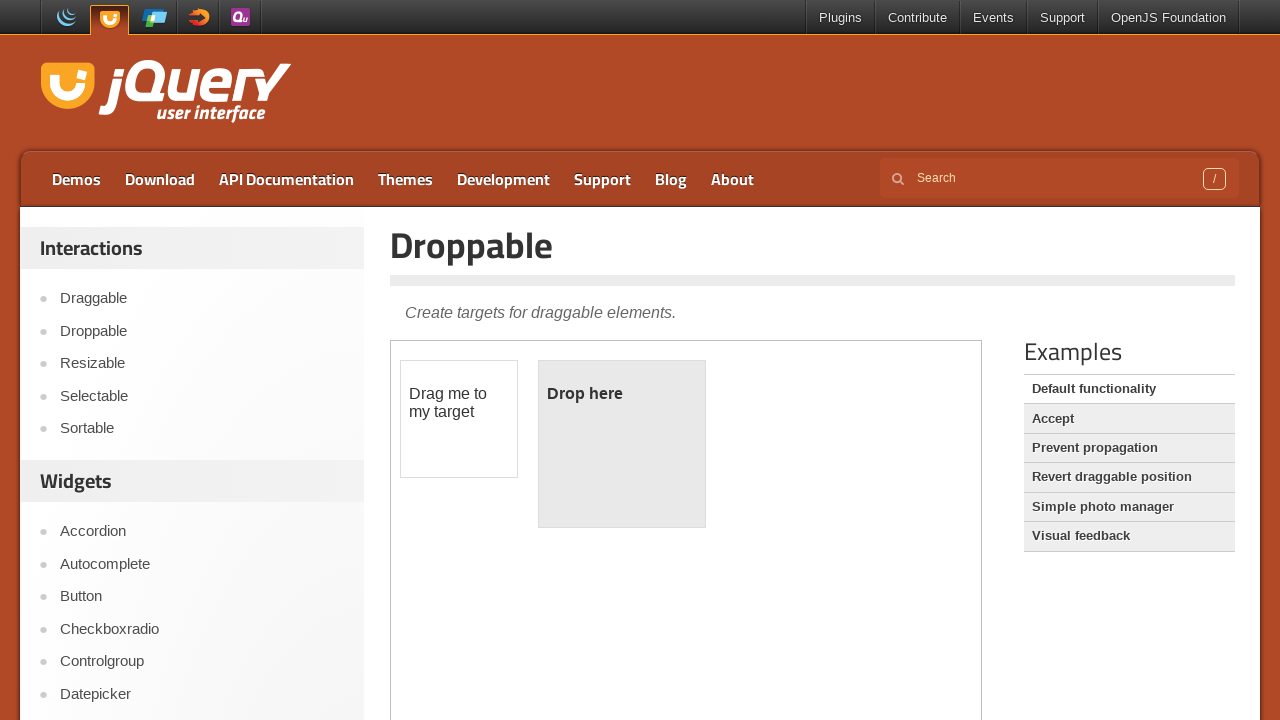

Located the demo iframe
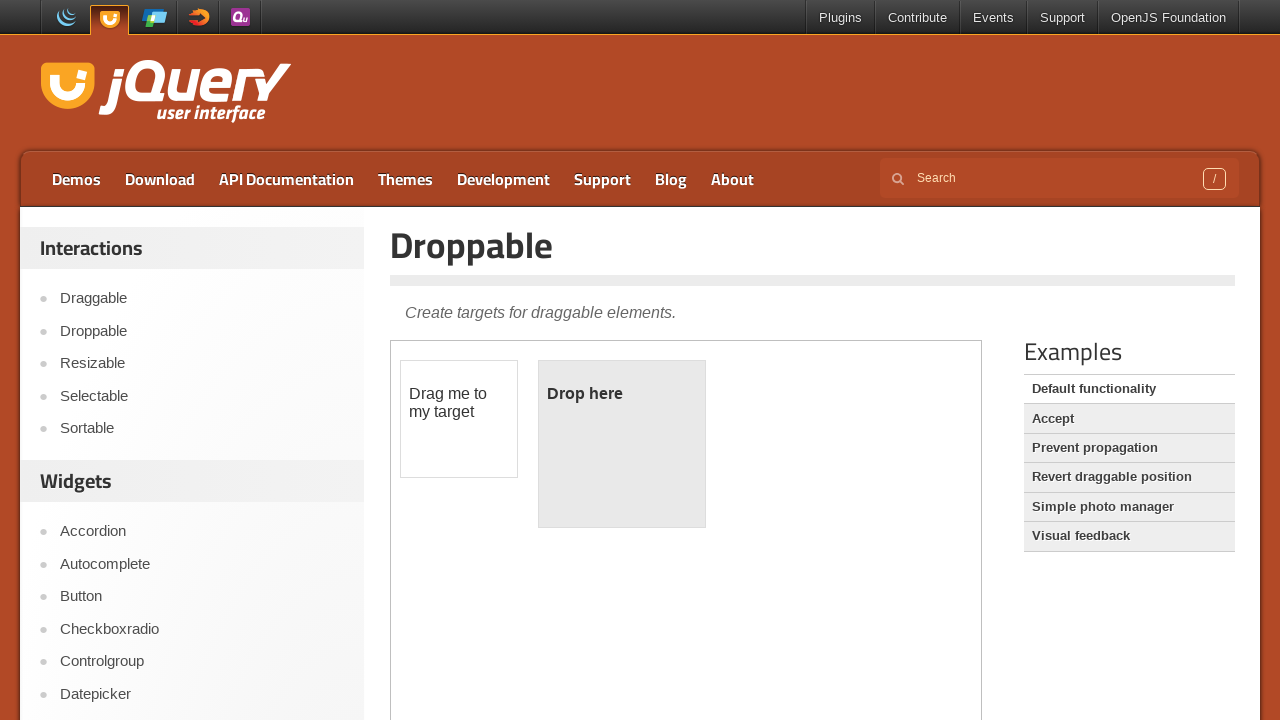

Located the draggable element
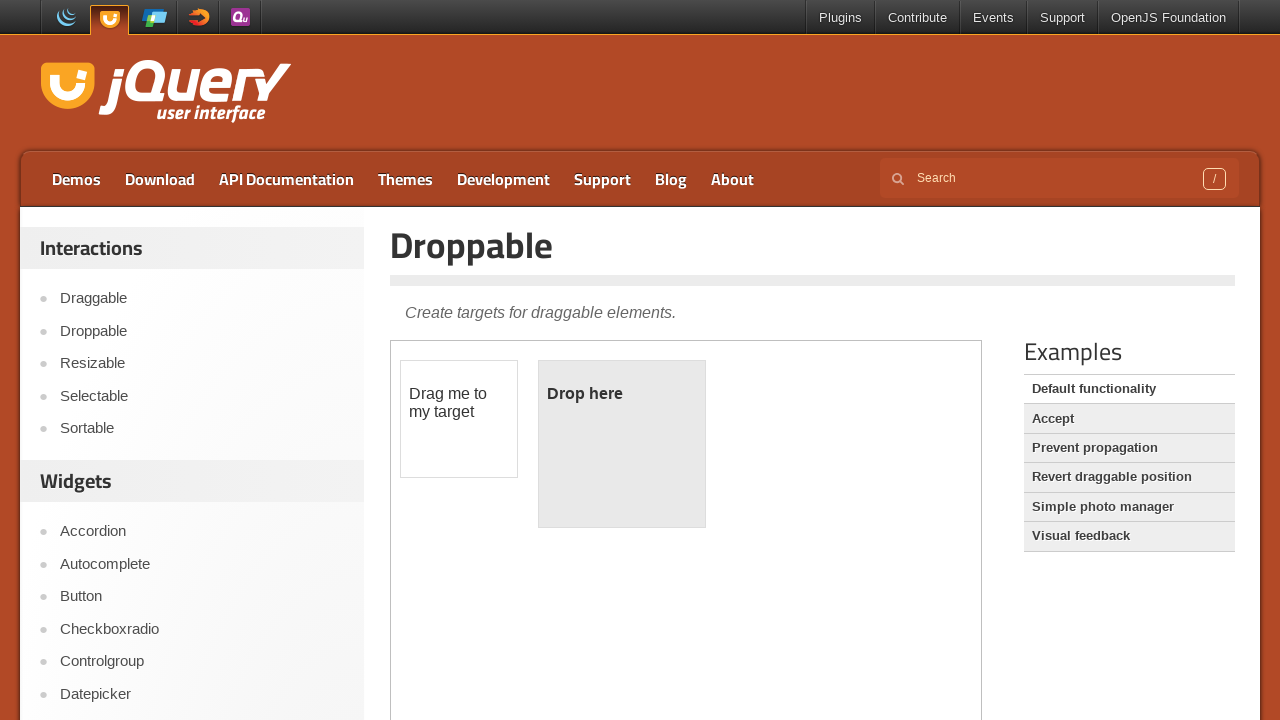

Located the droppable element
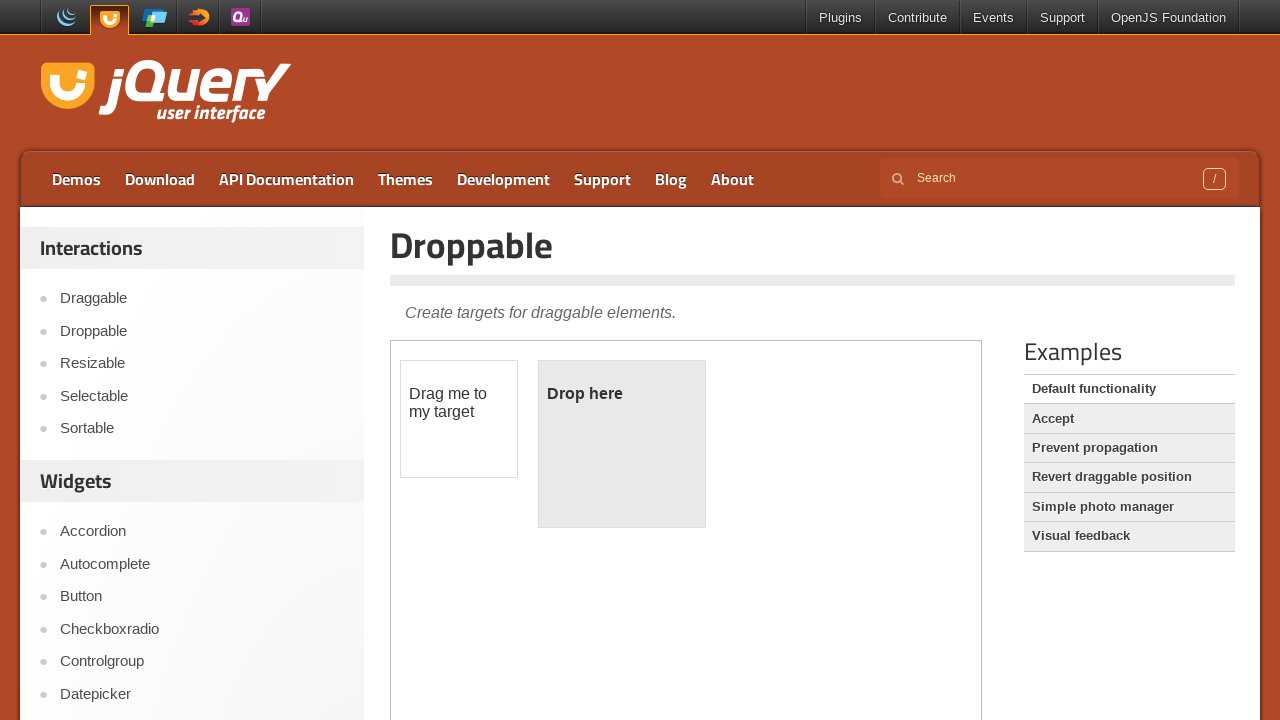

Dragged element into droppable area at (622, 444)
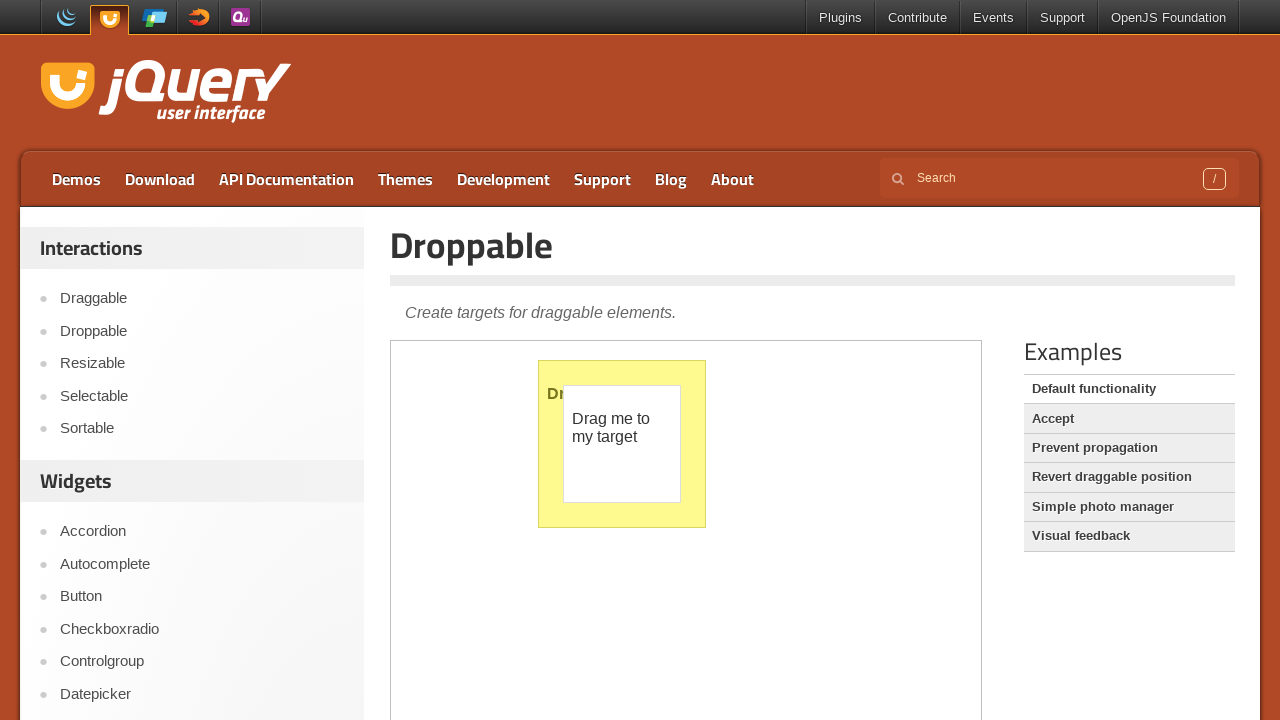

Clicked on Accept demo link to navigate to Accept demo at (1129, 419) on xpath=//div[@class='demo-list']/ul //a[text()='Accept']
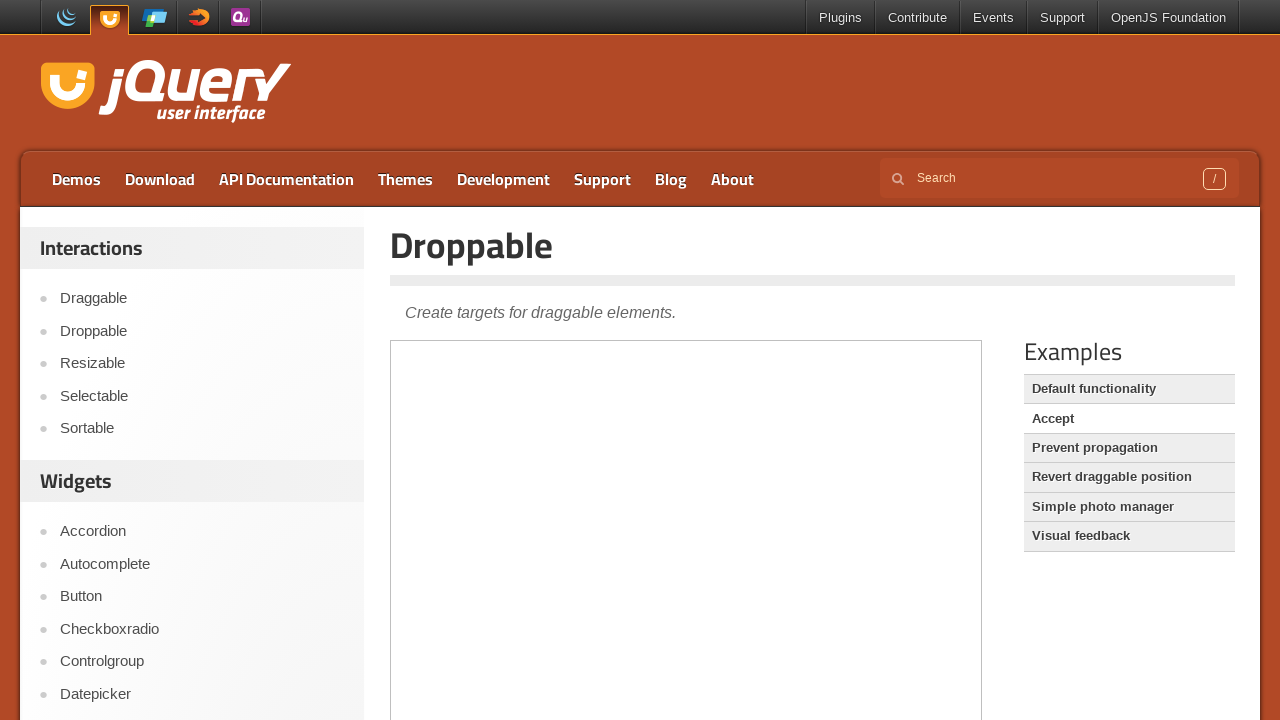

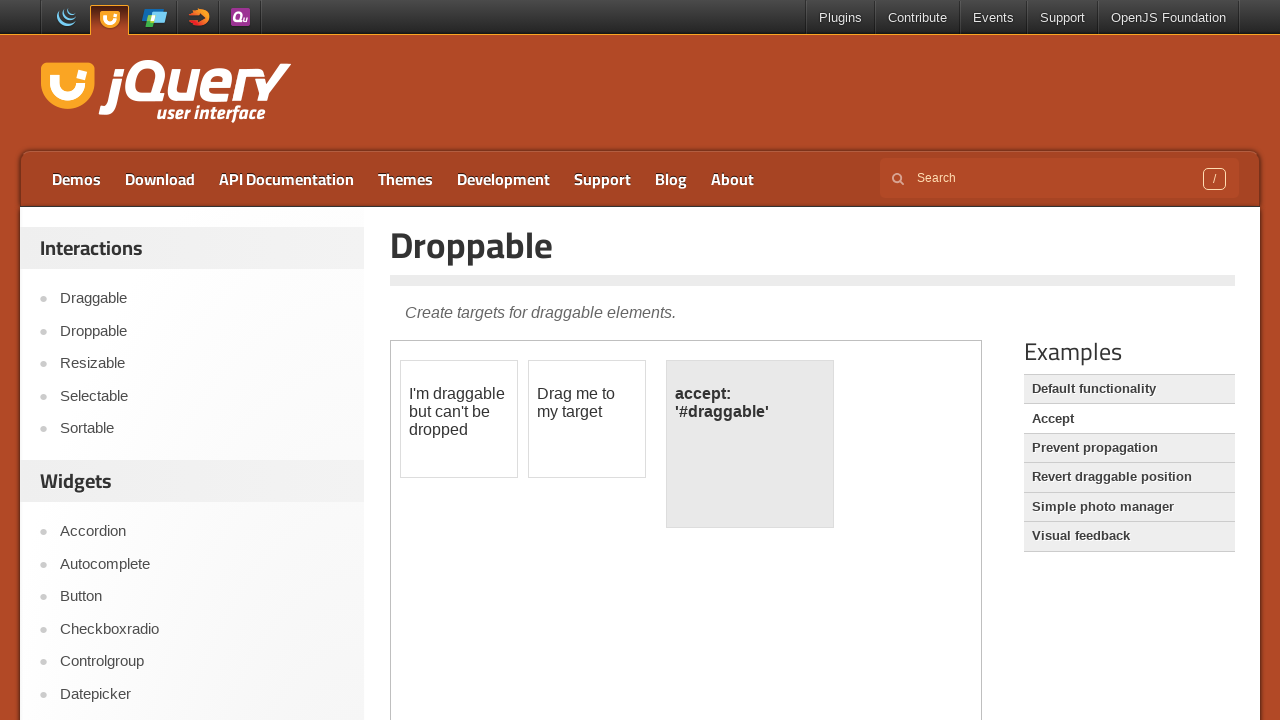